Navigates to a test automation practice blog and interacts with a static table containing book information

Starting URL: https://testautomationpractice.blogspot.com/

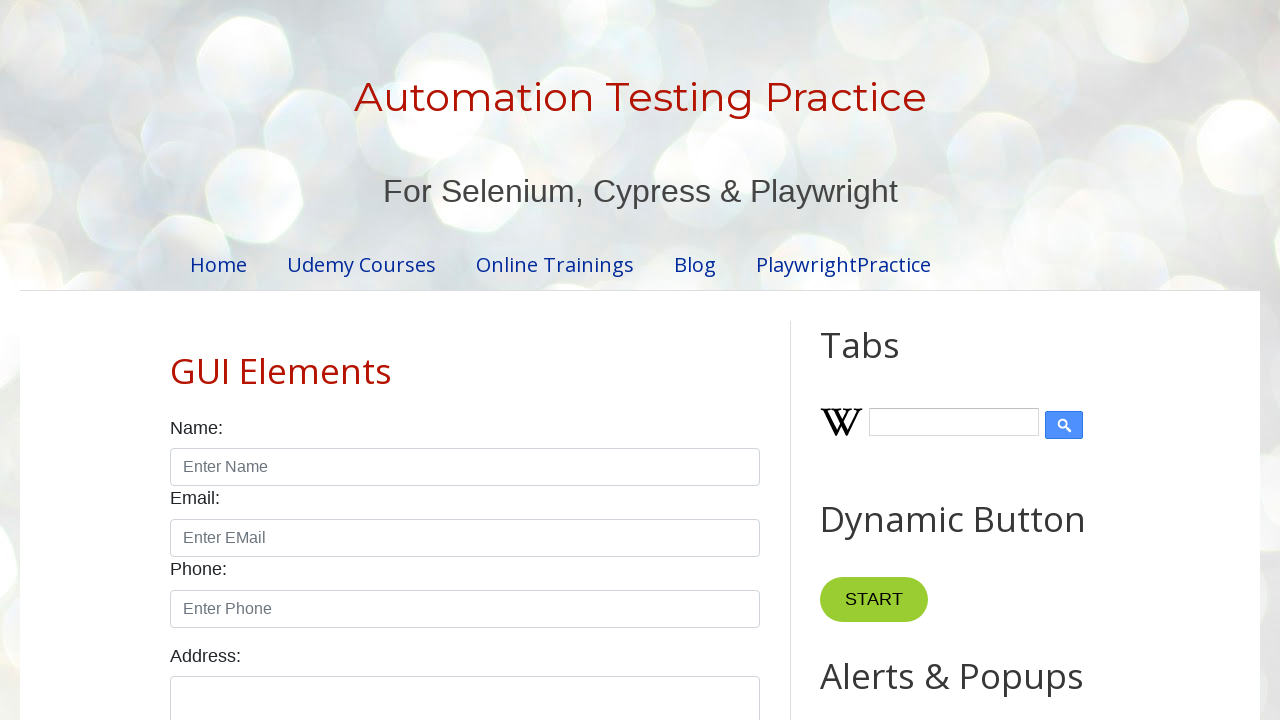

Waited for BookTable to be present
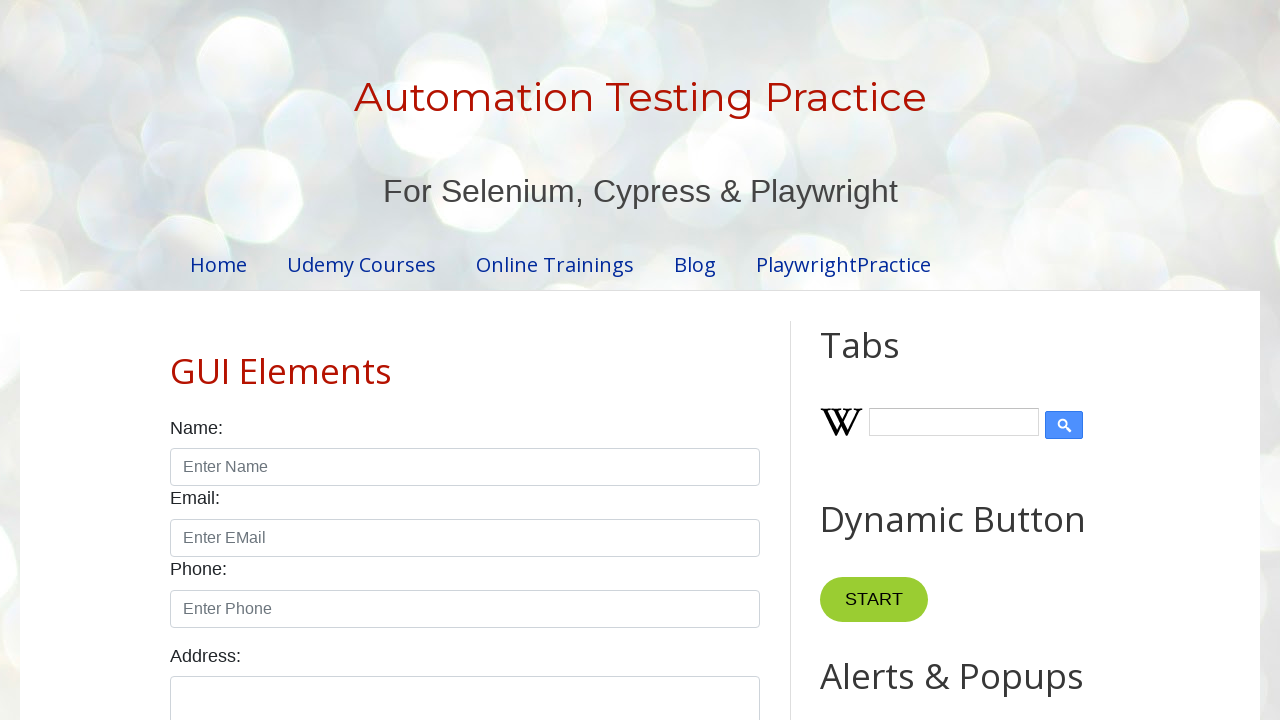

Retrieved all rows from BookTable
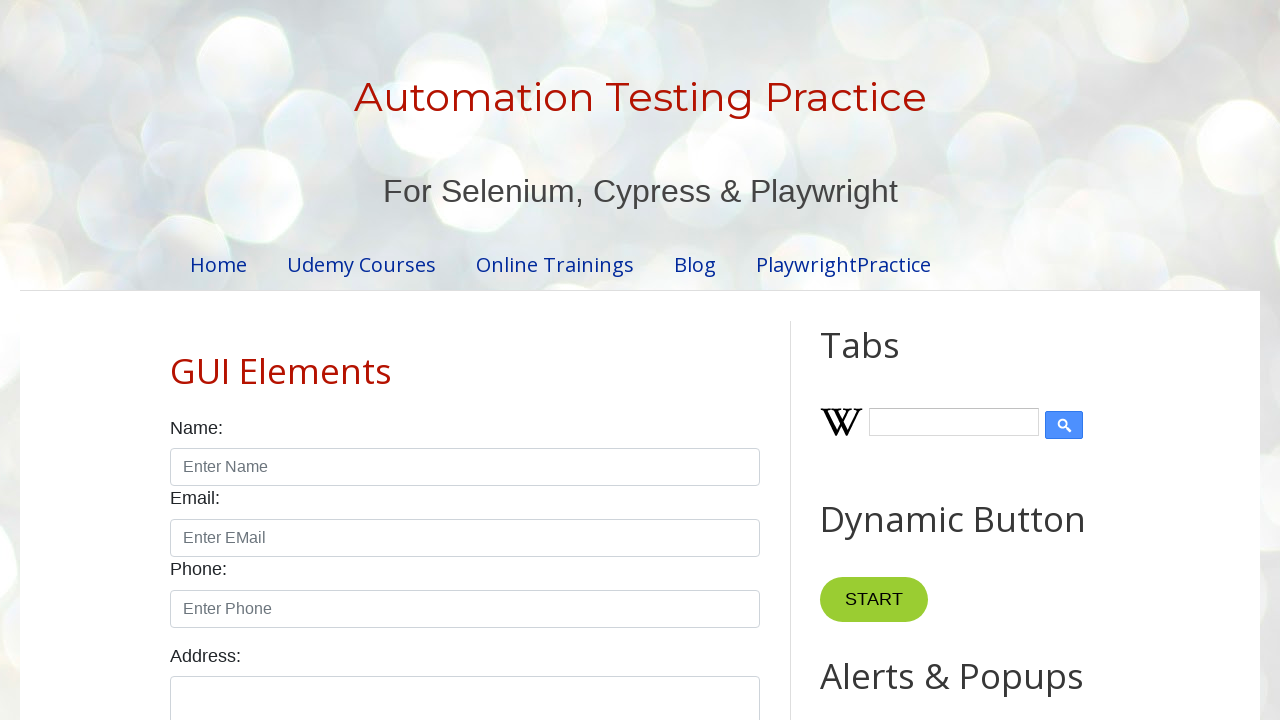

Located author cell in row 2
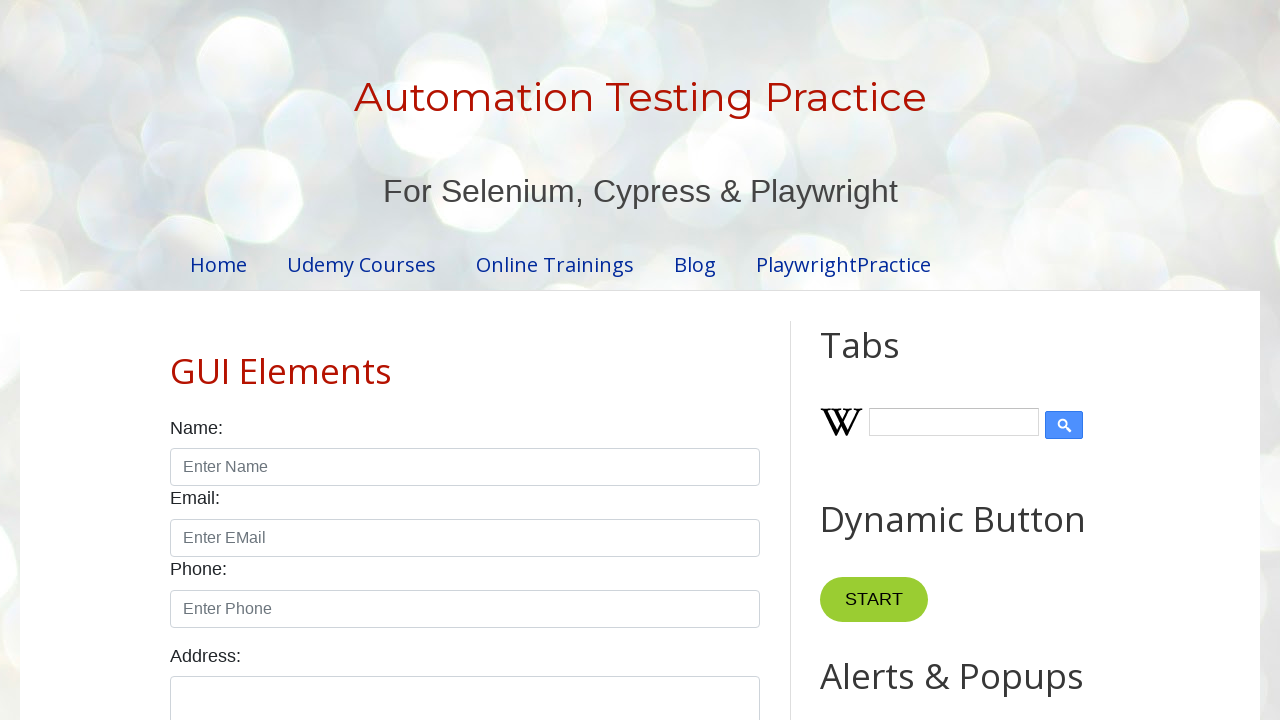

Retrieved author text 'Amit' from row 2
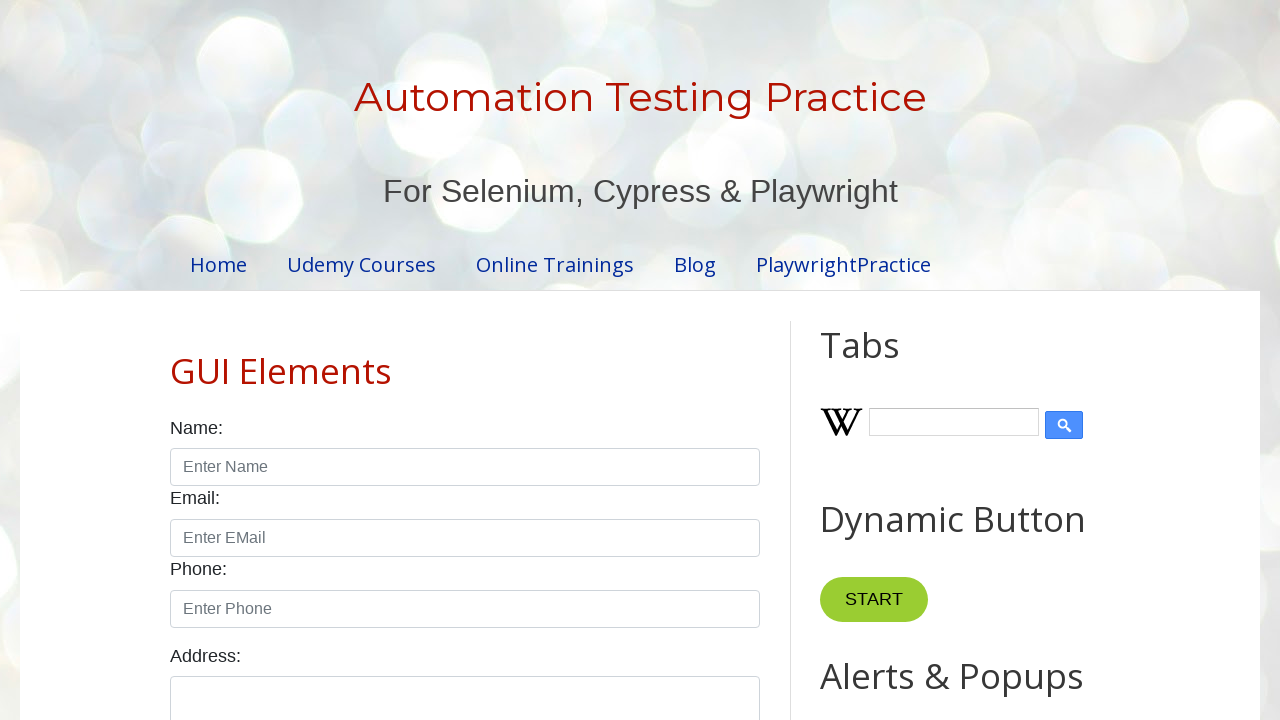

Located author cell in row 3
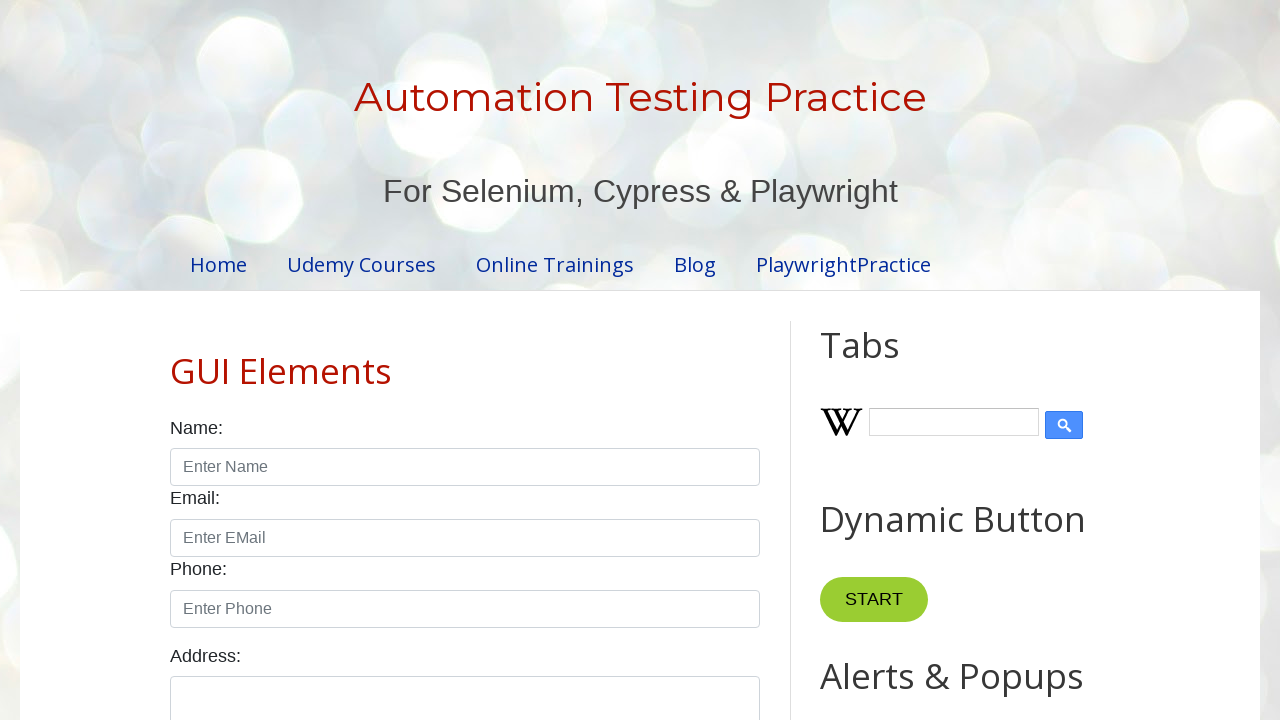

Retrieved author text 'Mukesh' from row 3
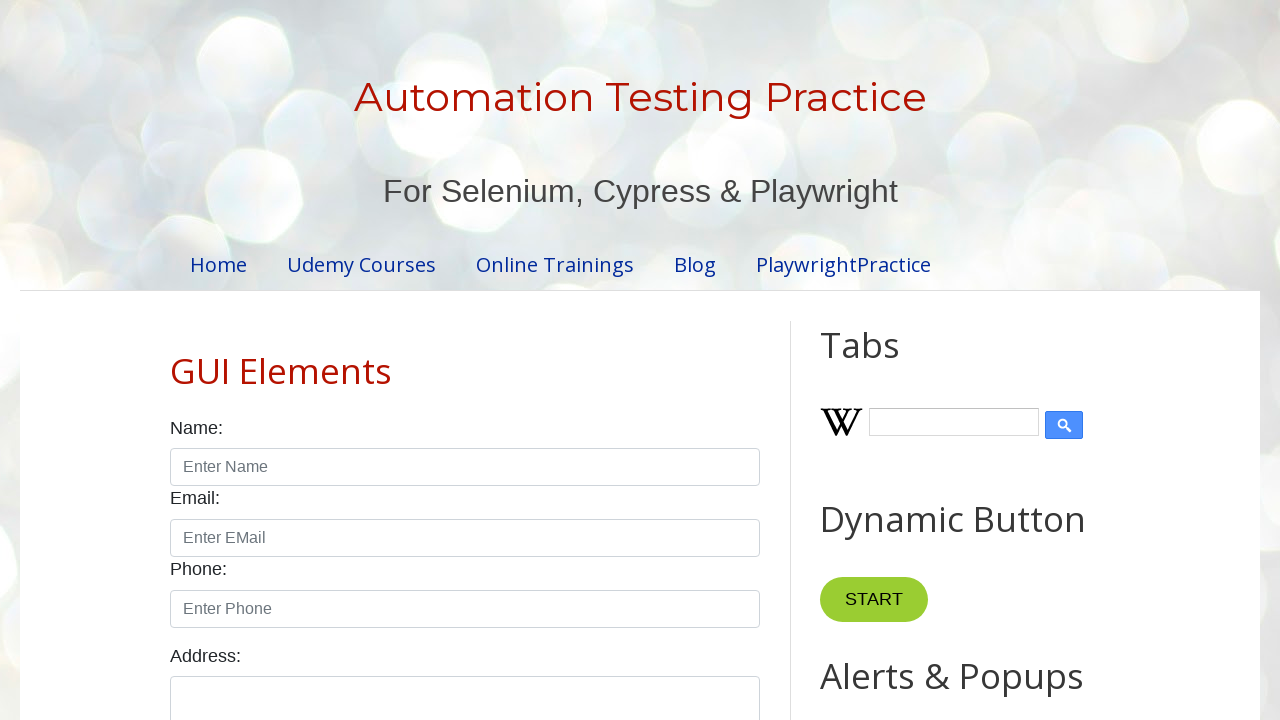

Located book name cell in row 3 (author is Mukesh)
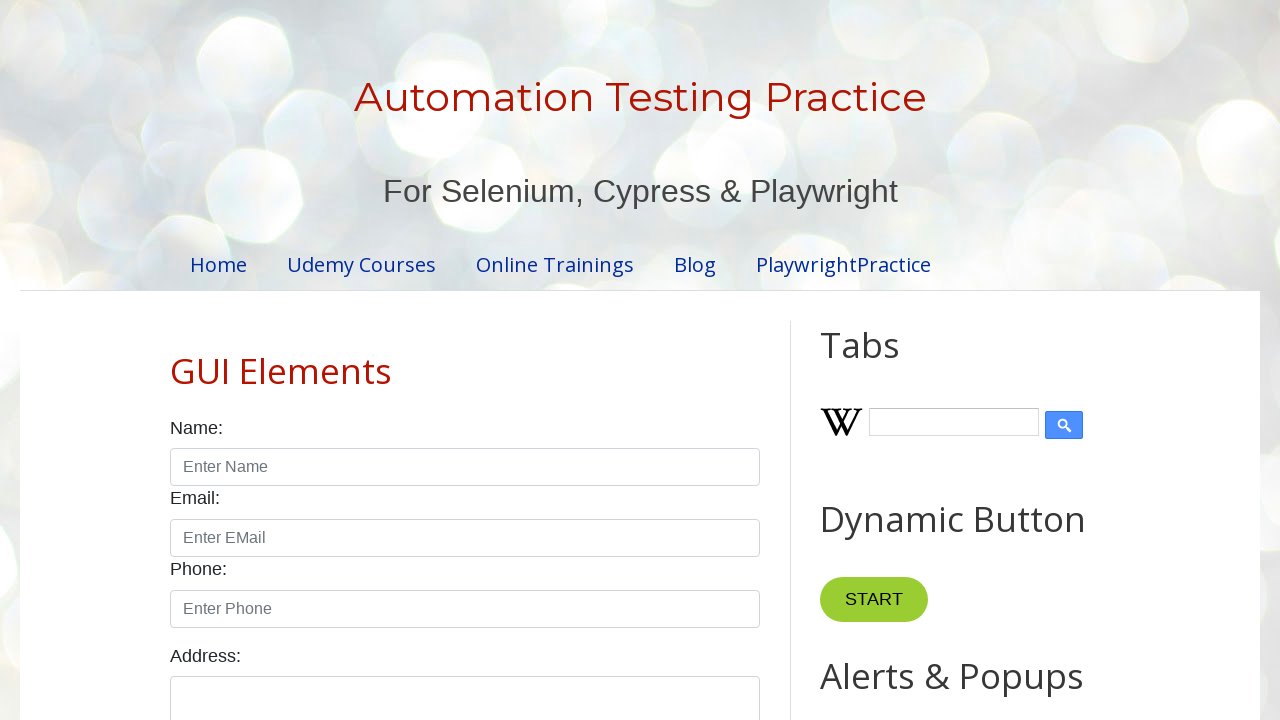

Clicked on book name cell in row 3 at (290, 361) on table[name='BookTable'] tr:nth-child(3) td:nth-child(1)
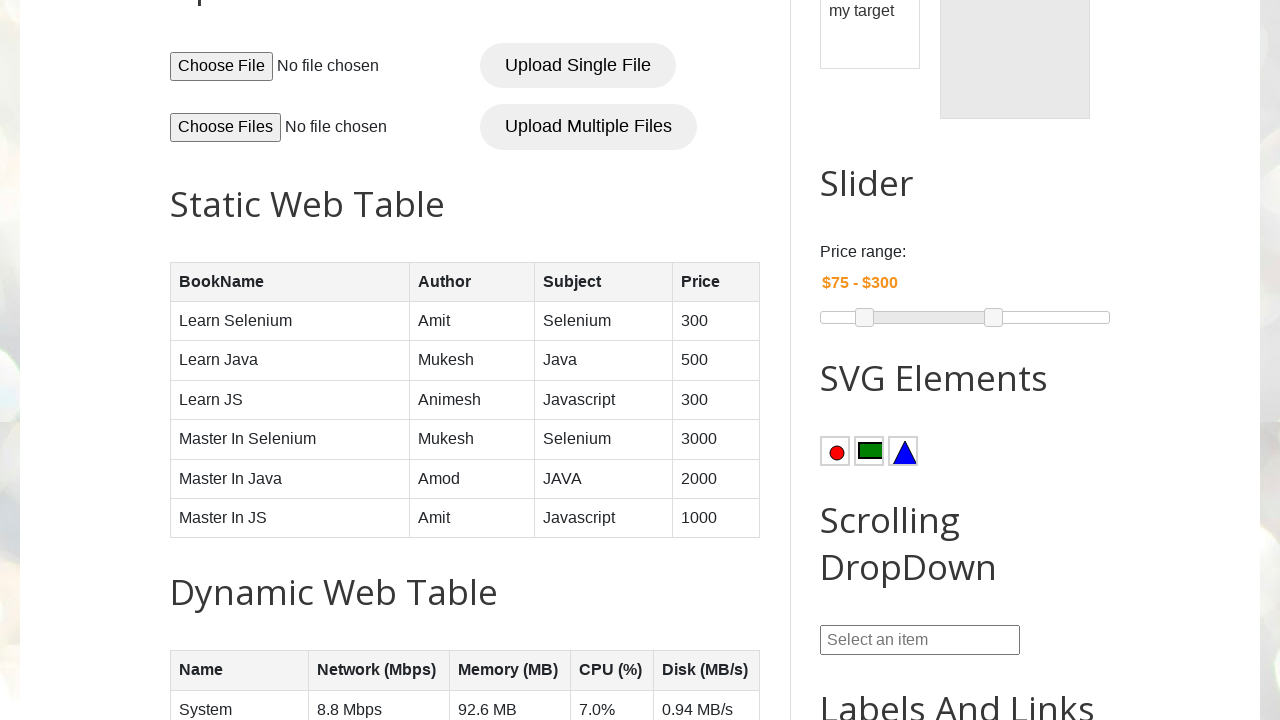

Located author cell in row 4
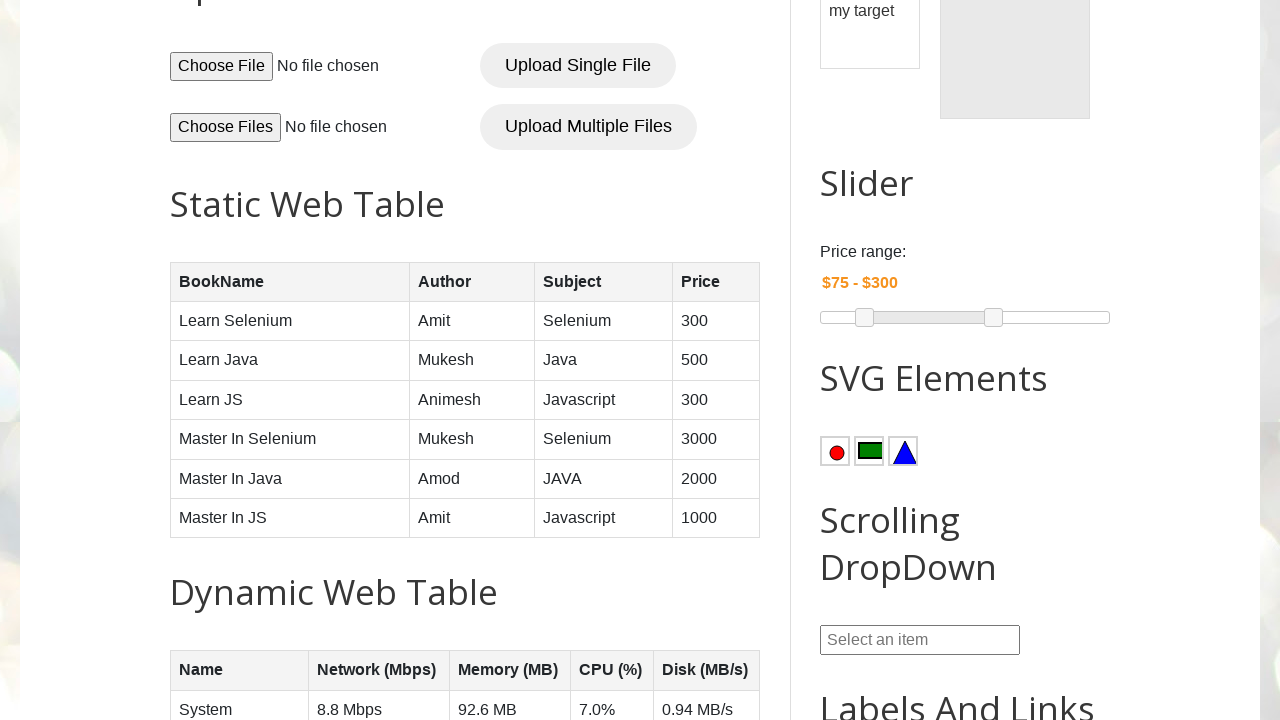

Retrieved author text 'Animesh' from row 4
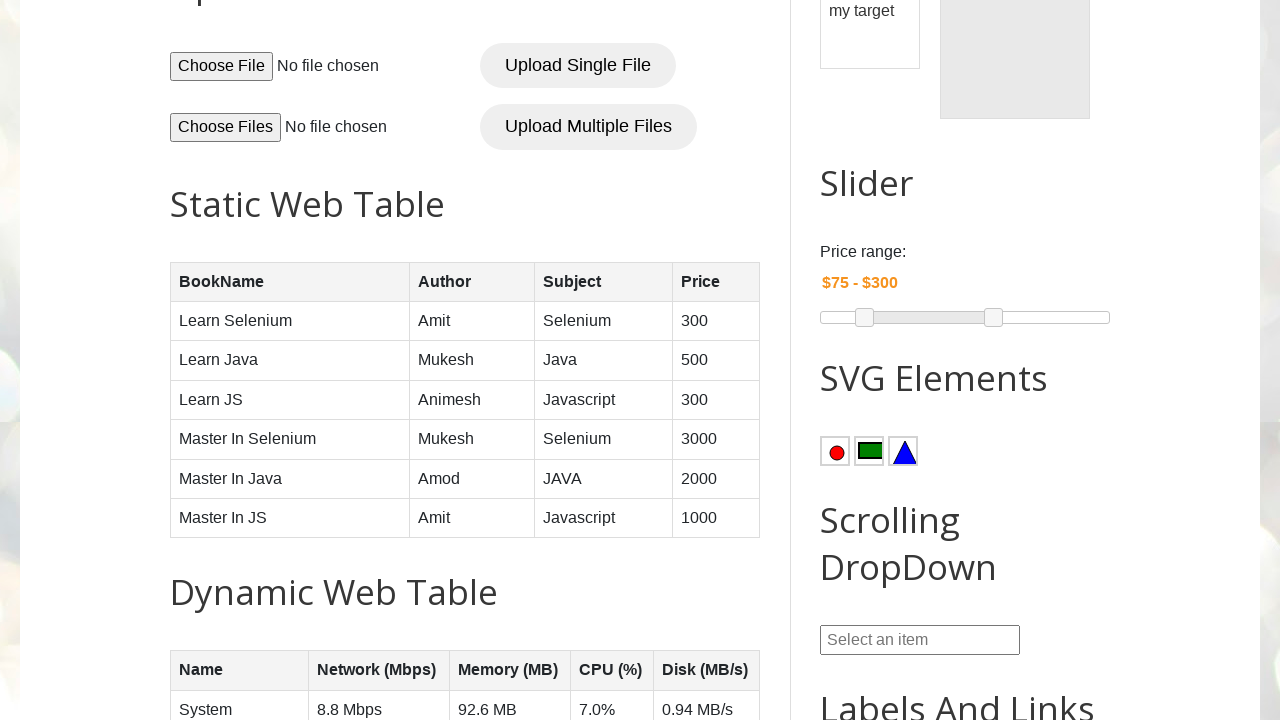

Located author cell in row 5
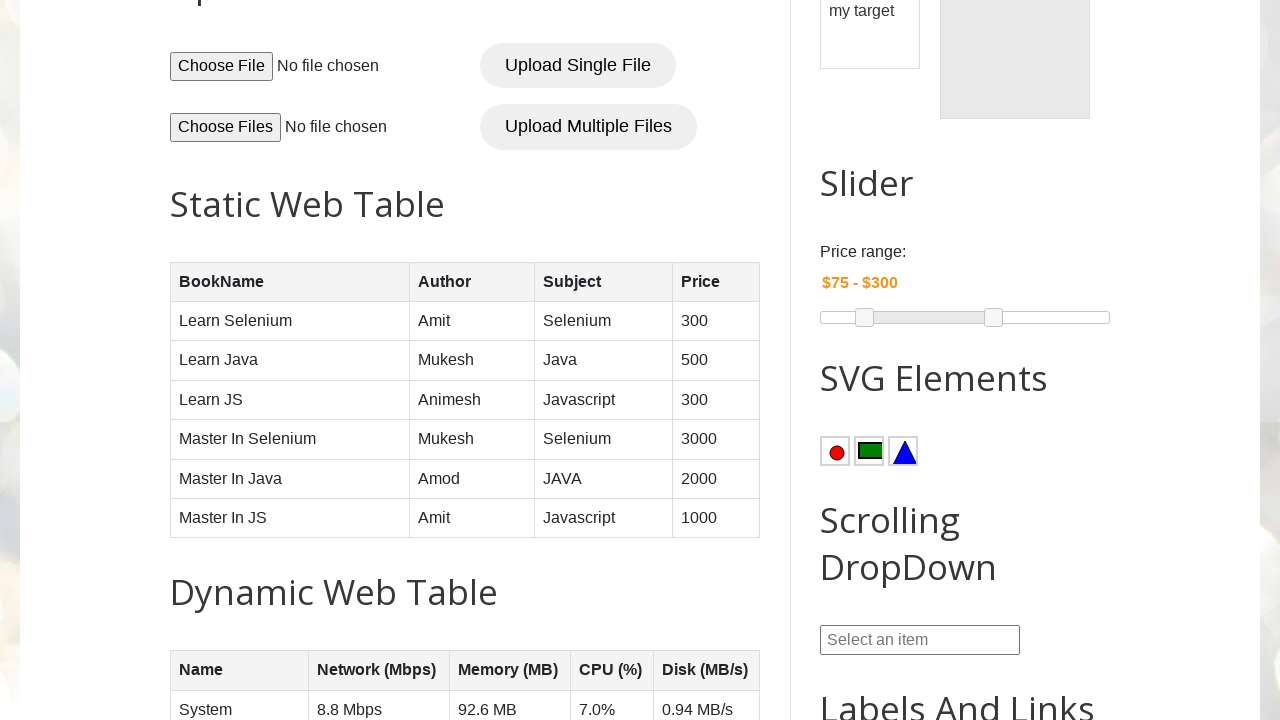

Retrieved author text 'Mukesh' from row 5
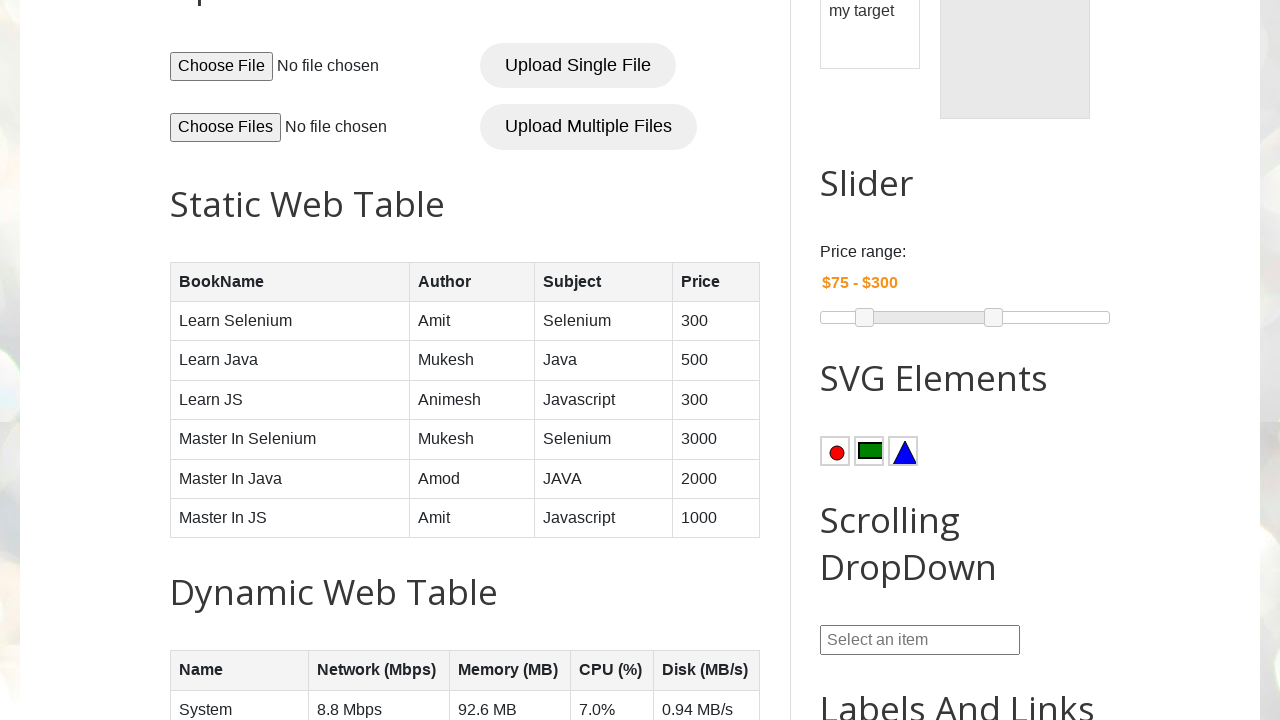

Located book name cell in row 5 (author is Mukesh)
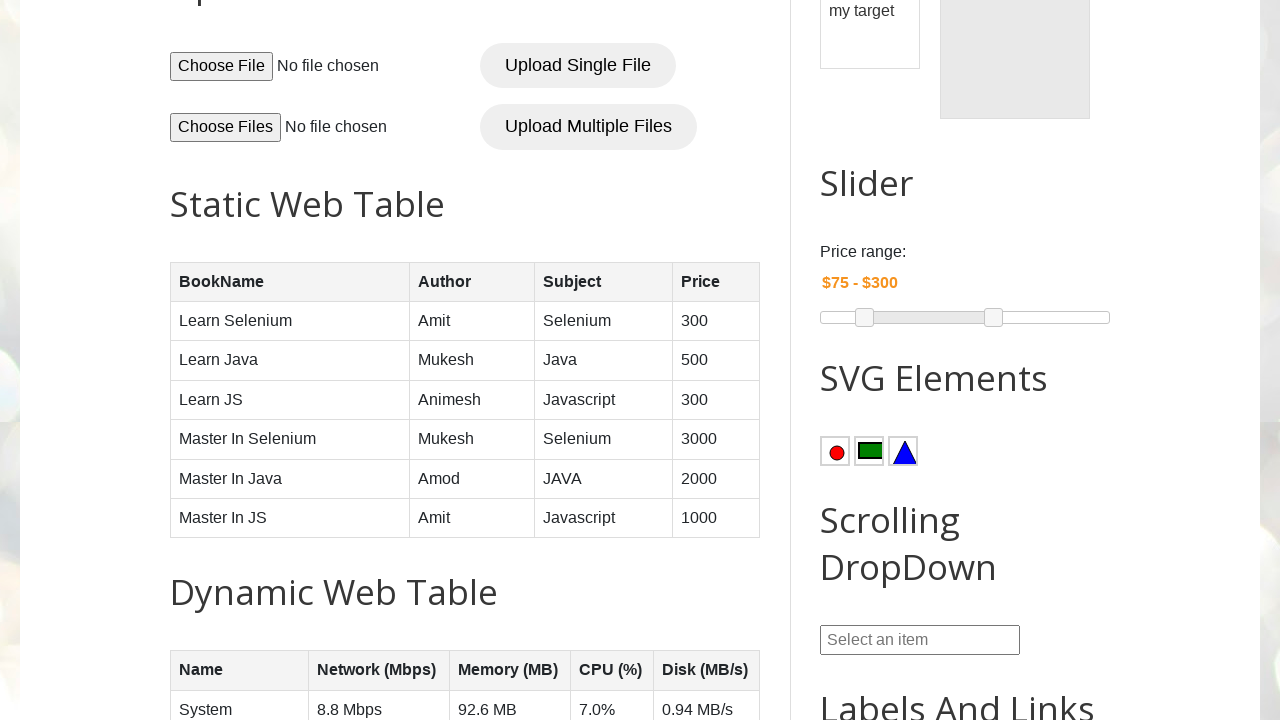

Clicked on book name cell in row 5 at (290, 439) on table[name='BookTable'] tr:nth-child(5) td:nth-child(1)
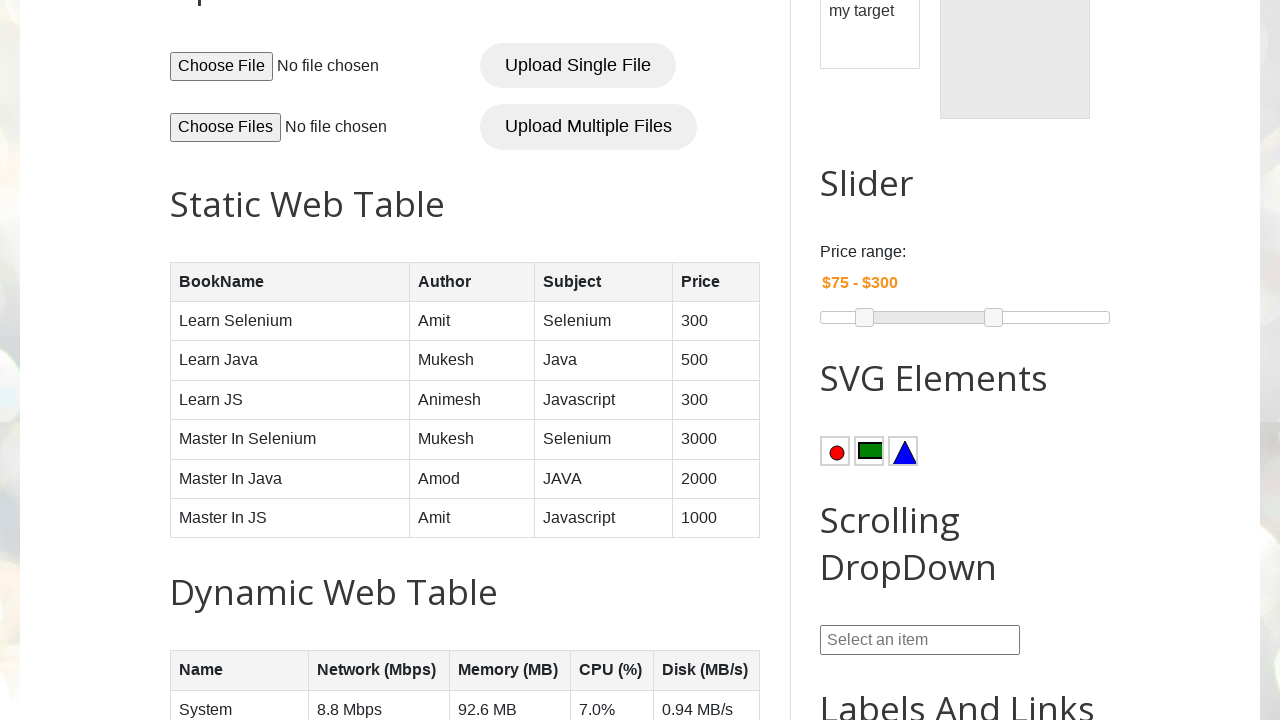

Located author cell in row 6
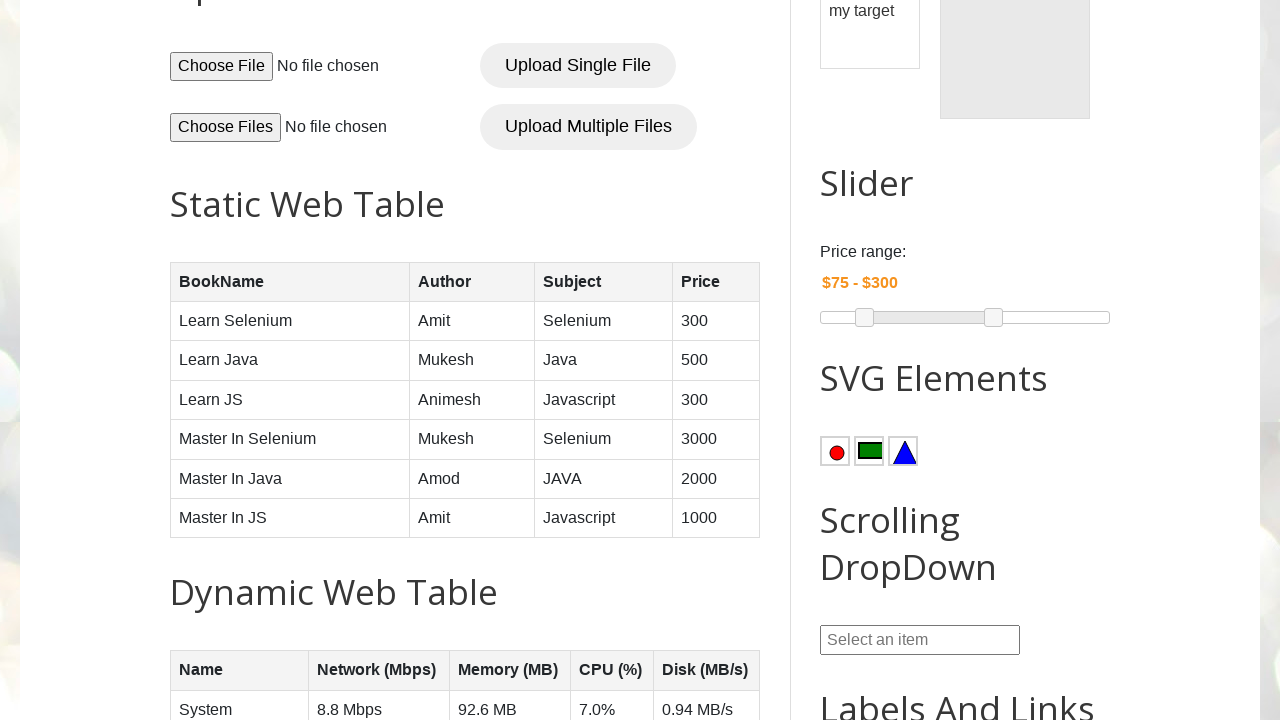

Retrieved author text 'Amod' from row 6
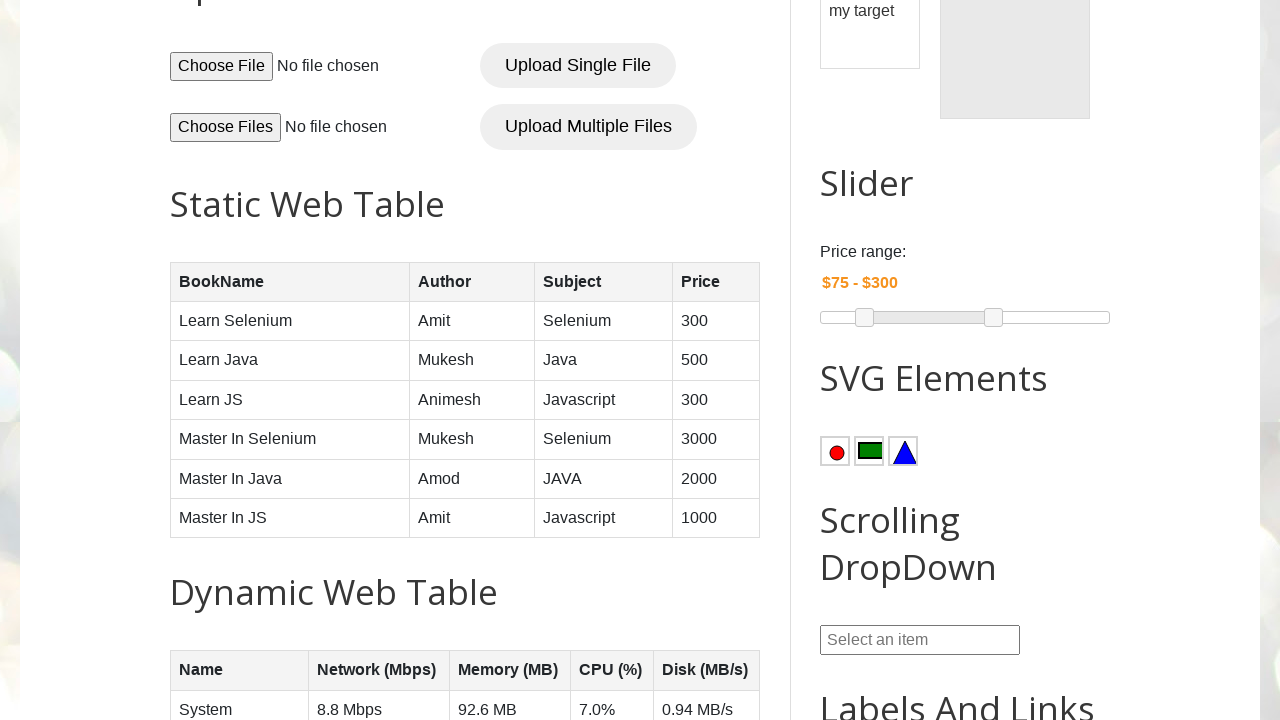

Located author cell in row 7
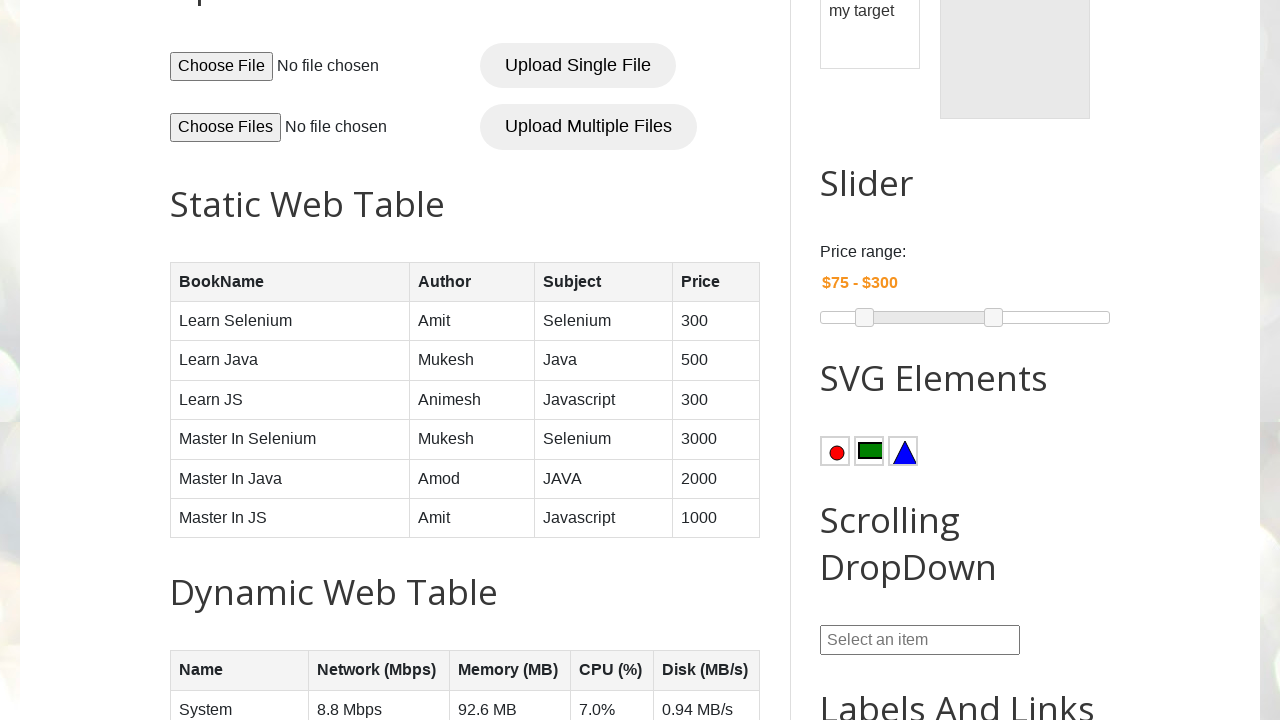

Retrieved author text 'Amit' from row 7
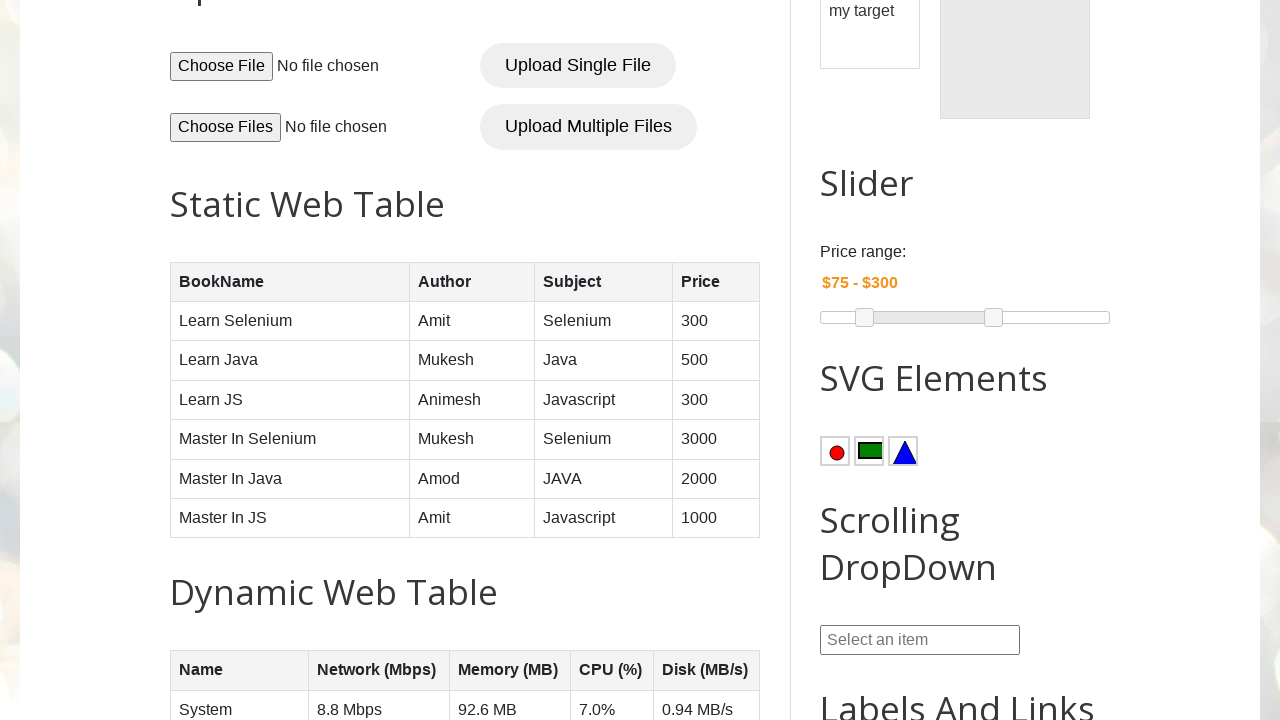

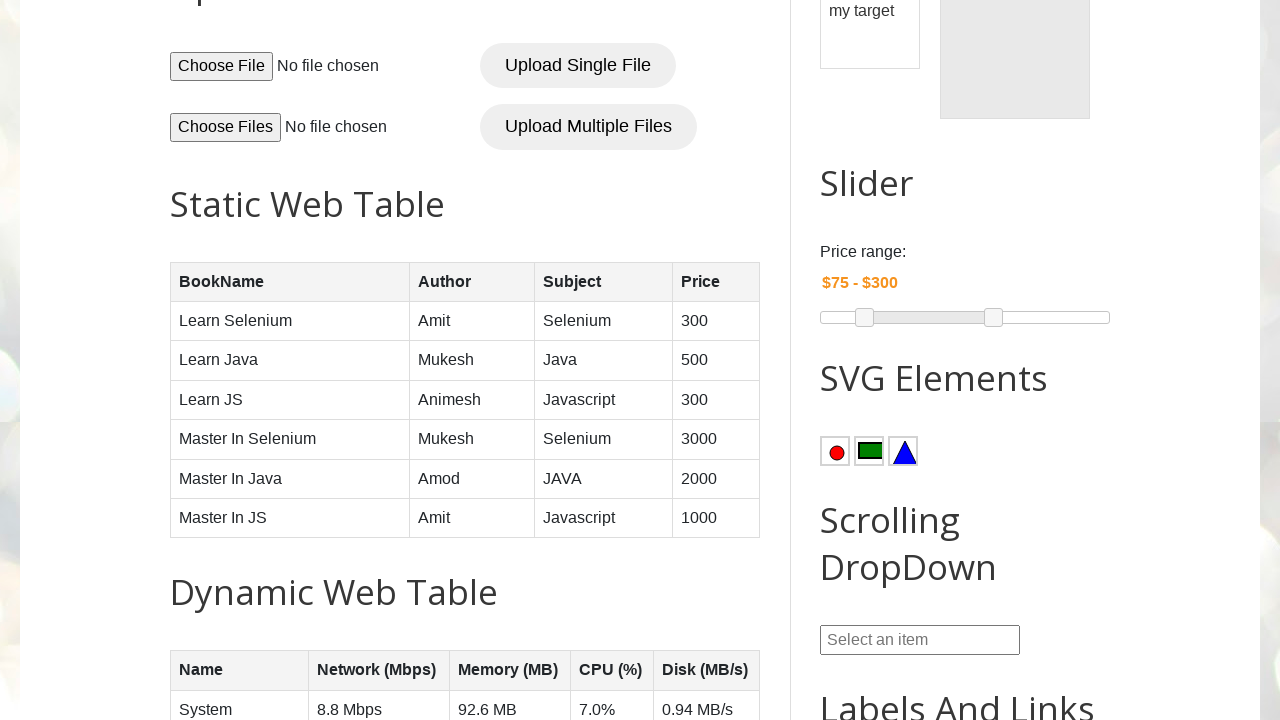